Tests input functionality by navigating to the inputs page, filling a number input, and retrieving its value

Starting URL: https://practice.cydeo.com/

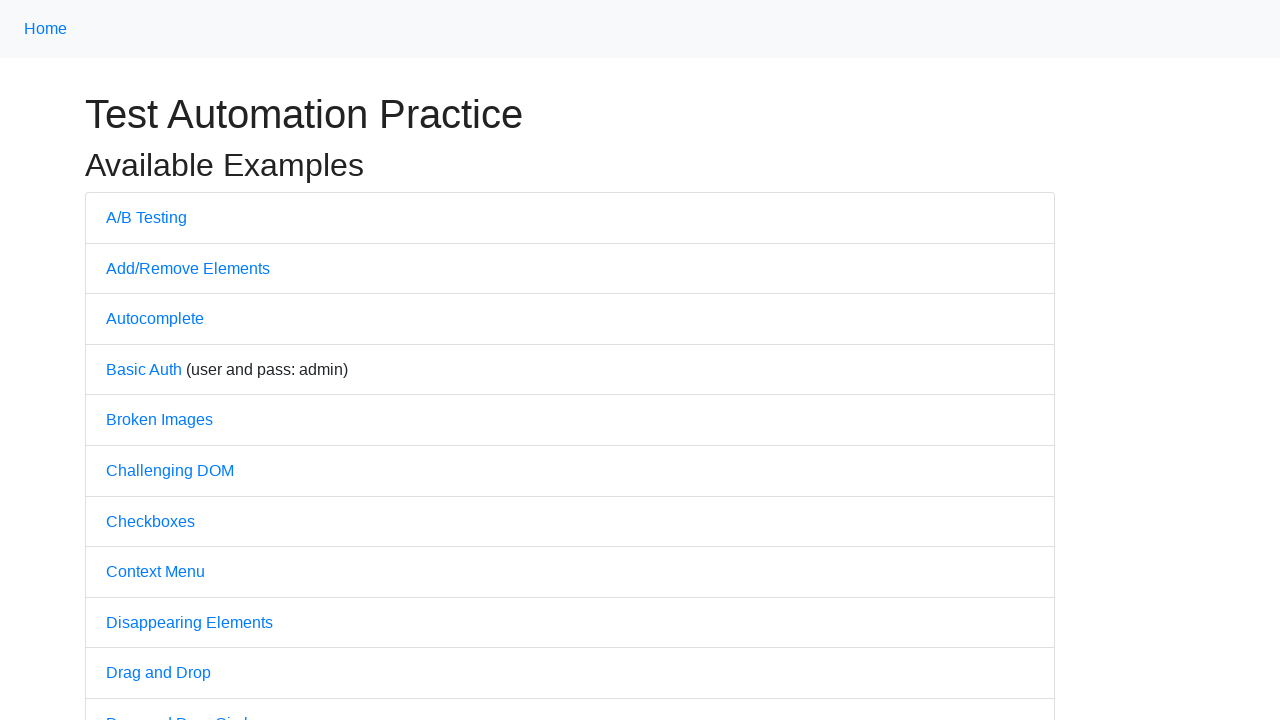

Clicked on Inputs link at (128, 361) on internal:text="Inputs"i
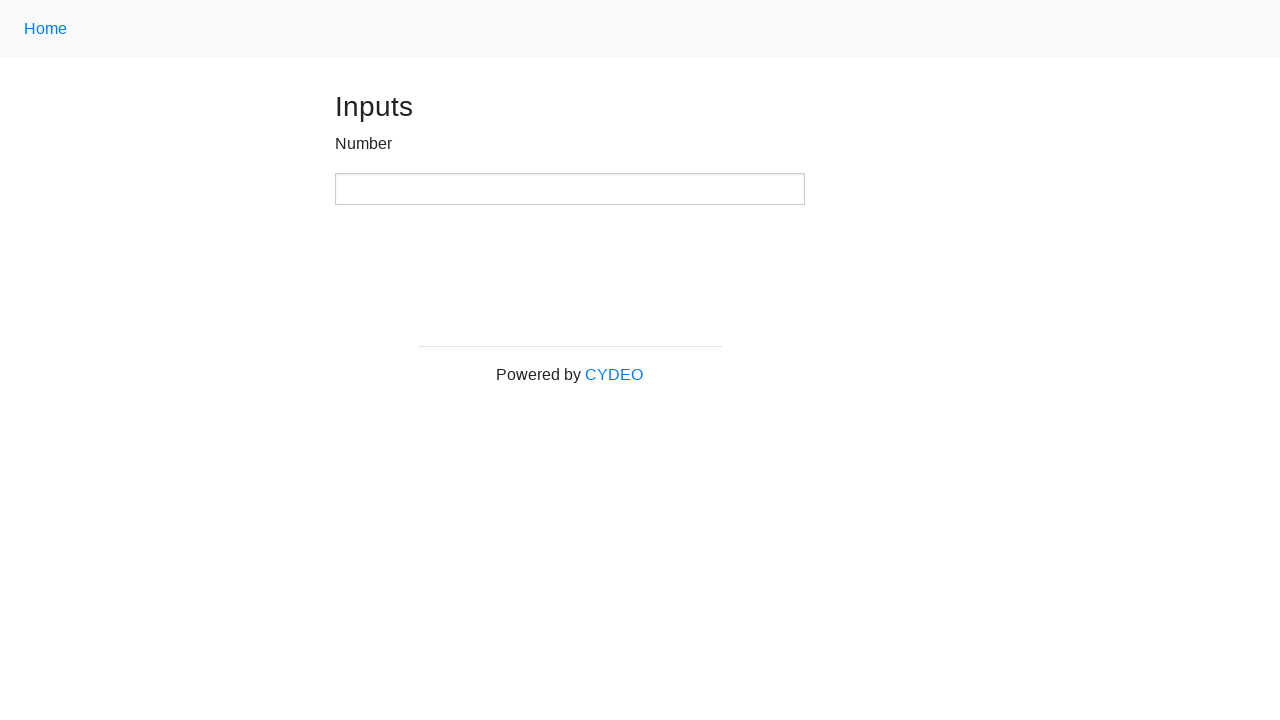

Filled number input field with value '123' on xpath=//input[@type='number']
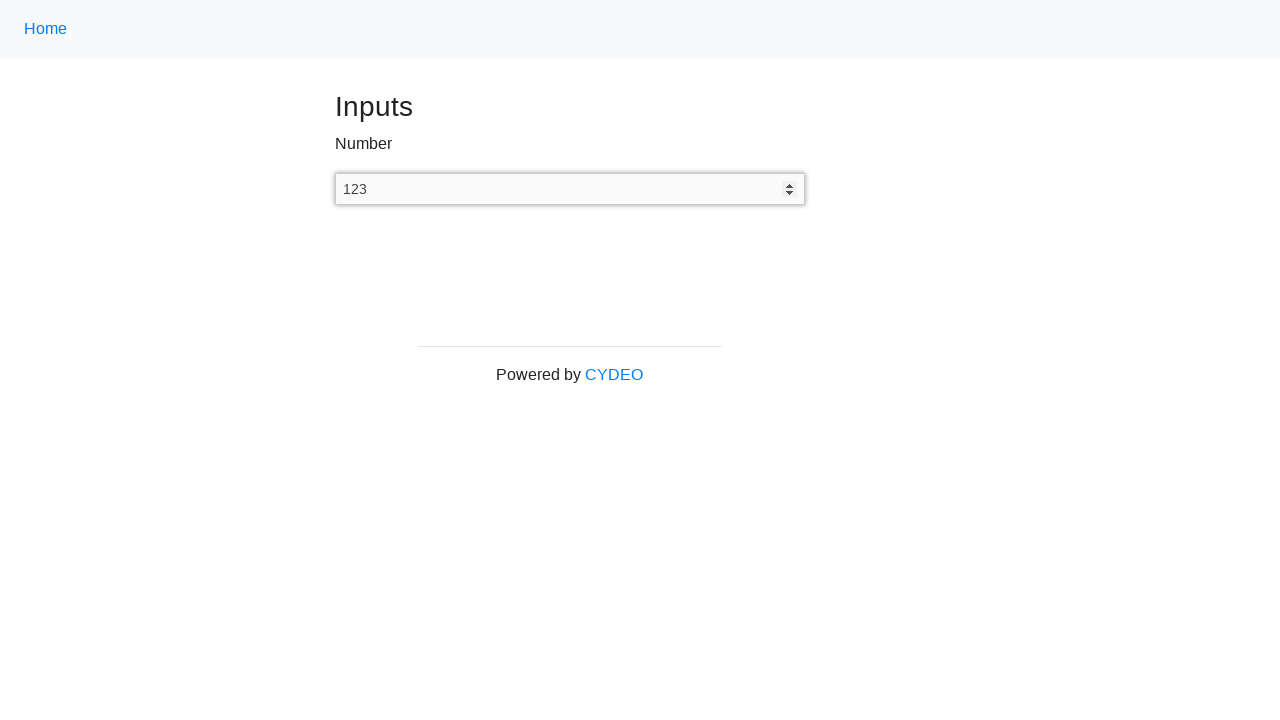

Retrieved input value: 123
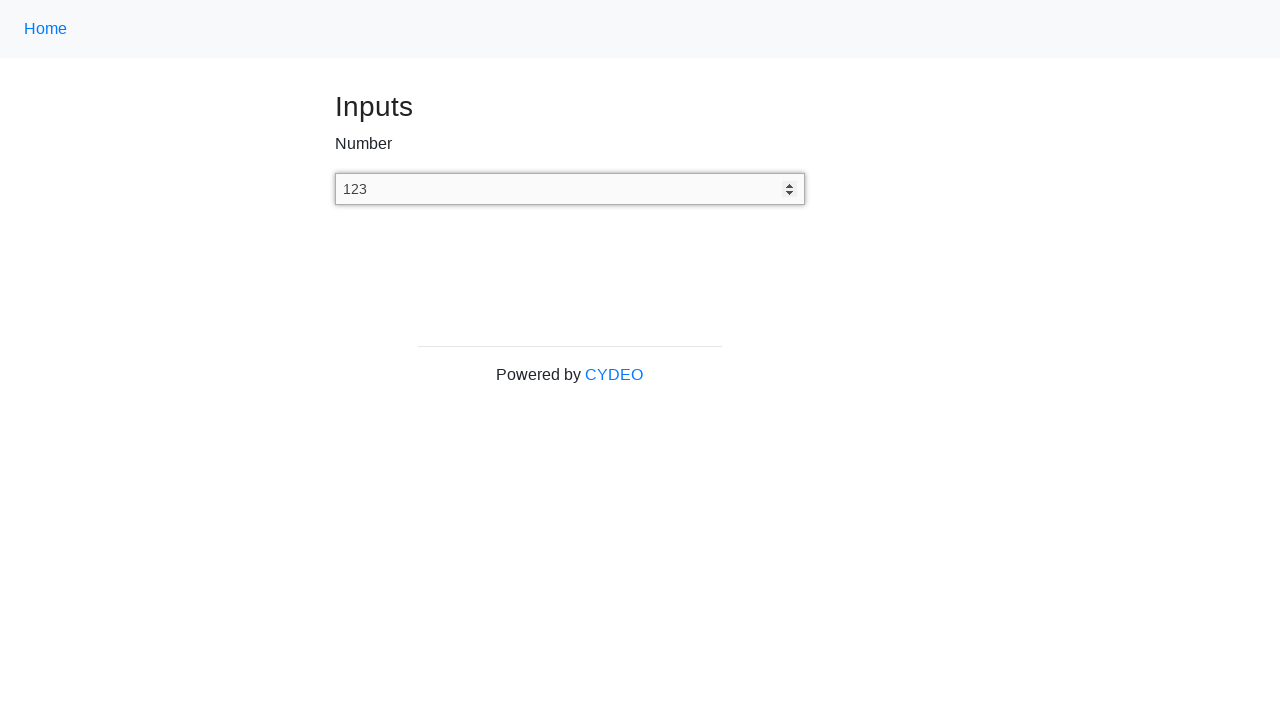

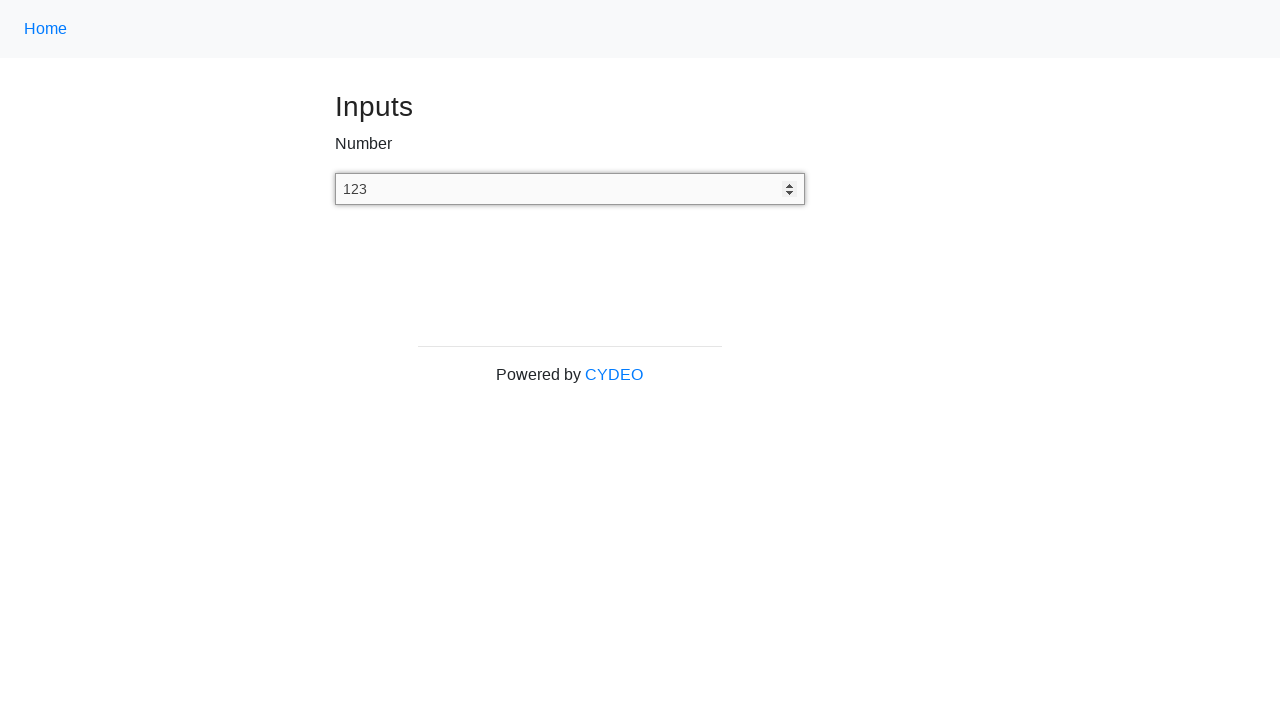